Tests dismissing an entry advertisement modal by waiting for the modal footer button to be clickable and clicking it to close the modal.

Starting URL: https://the-internet.herokuapp.com/entry_ad

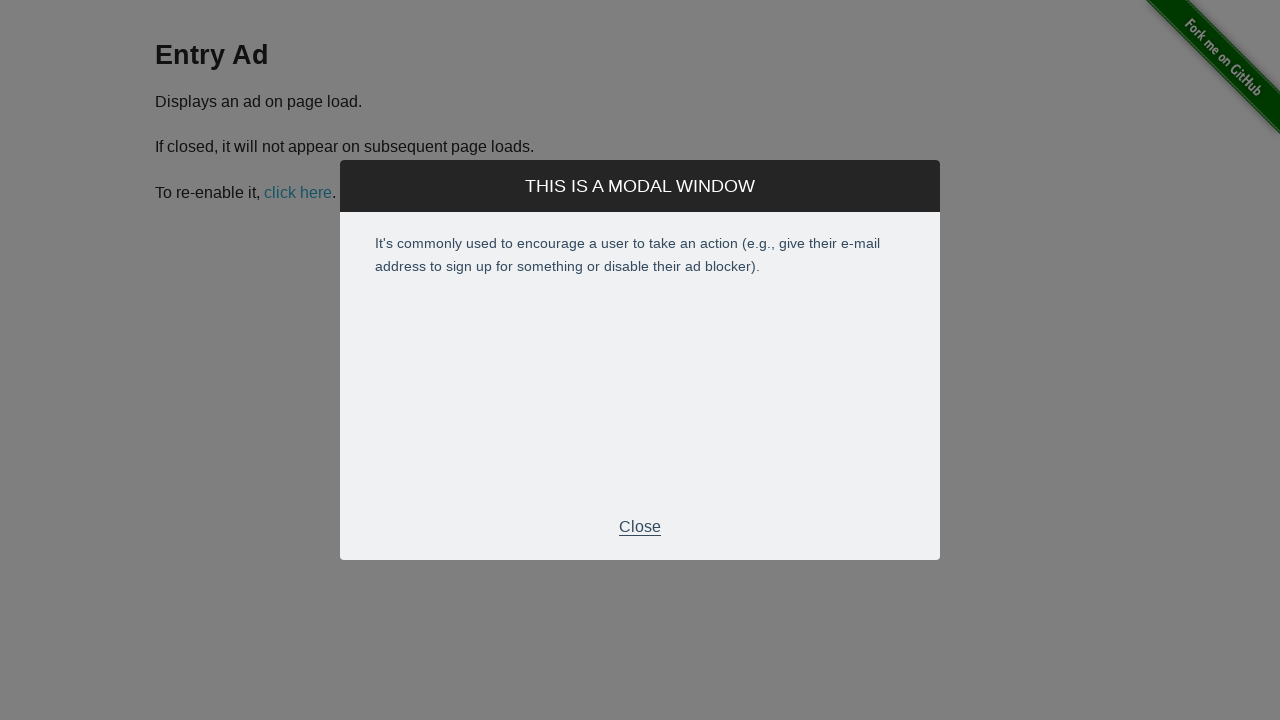

Waited for entry advertisement modal footer to be visible
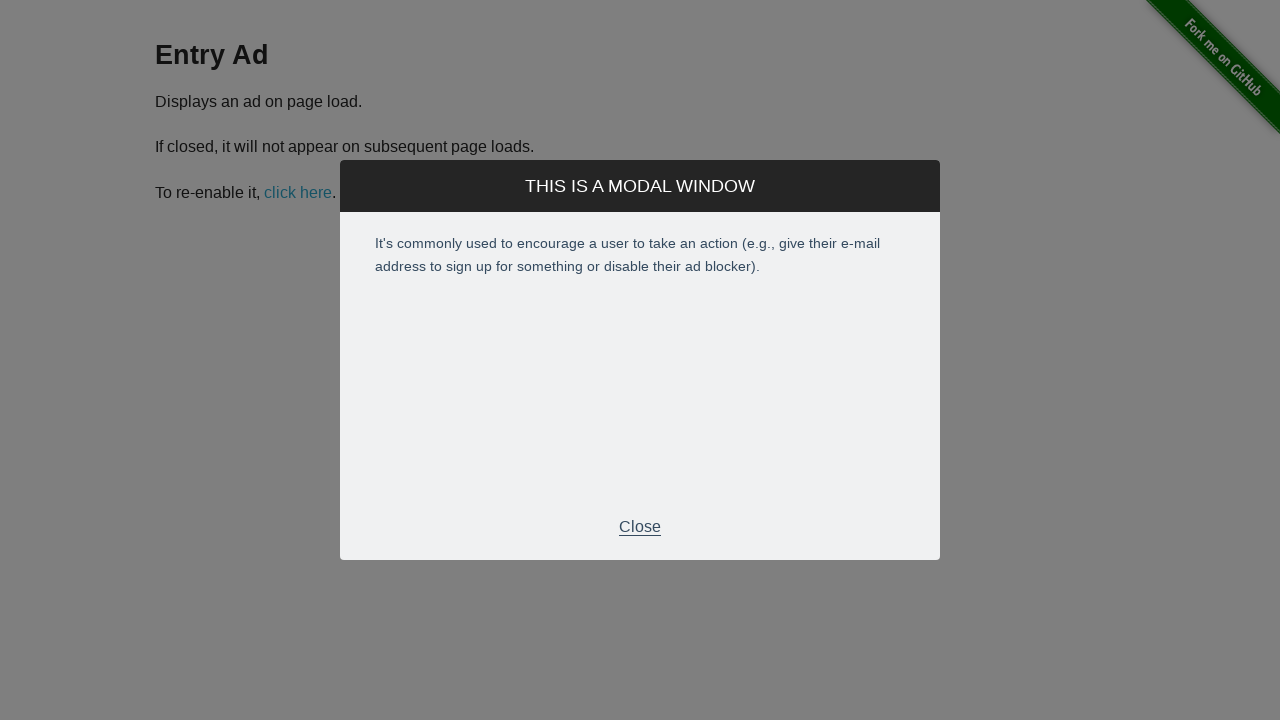

Clicked modal footer button to dismiss the entry advertisement modal at (640, 527) on .modal-footer
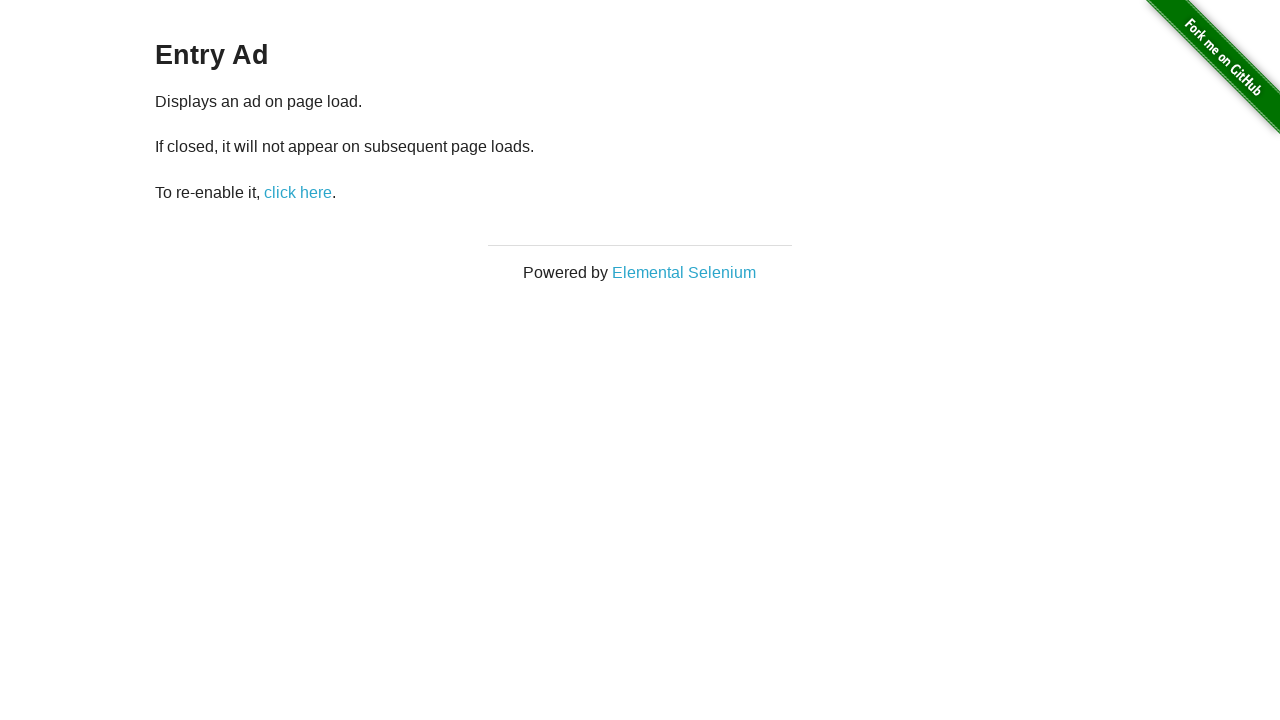

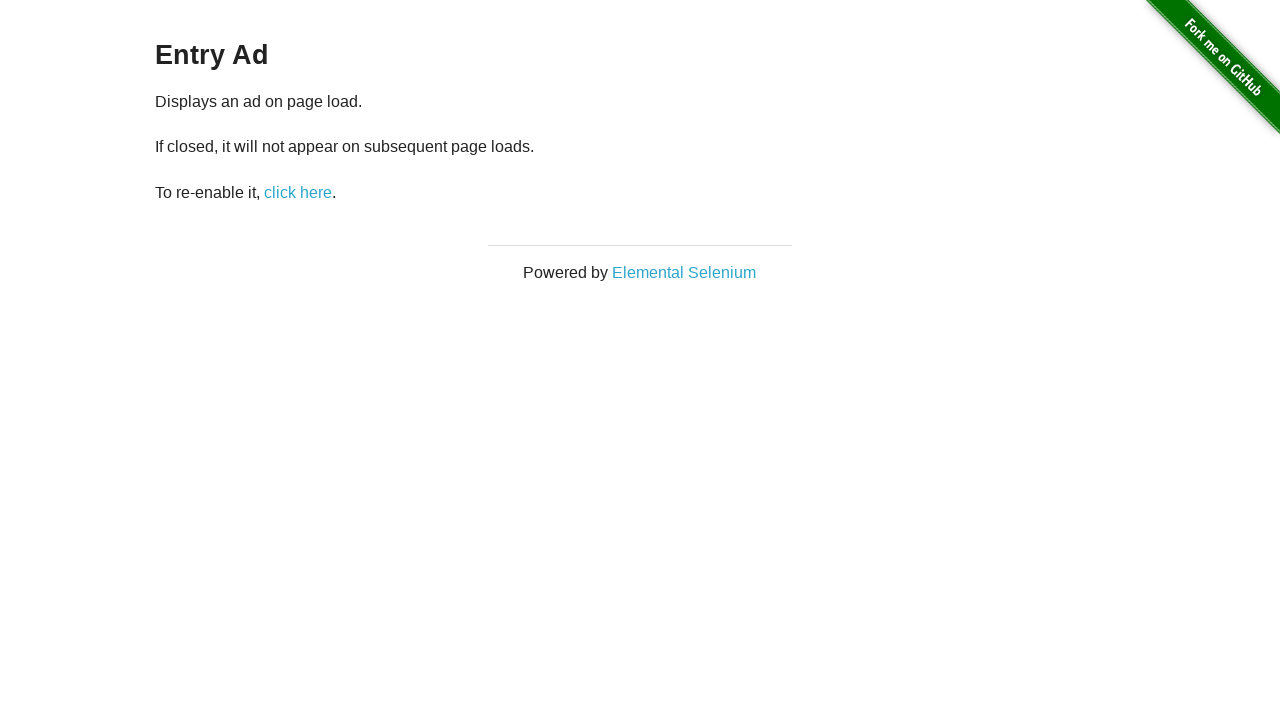